Tests sequential button clicking where each button becomes enabled after the previous one is clicked, verifying all buttons can be clicked in order

Starting URL: https://eviltester.github.io/synchole/buttons.html

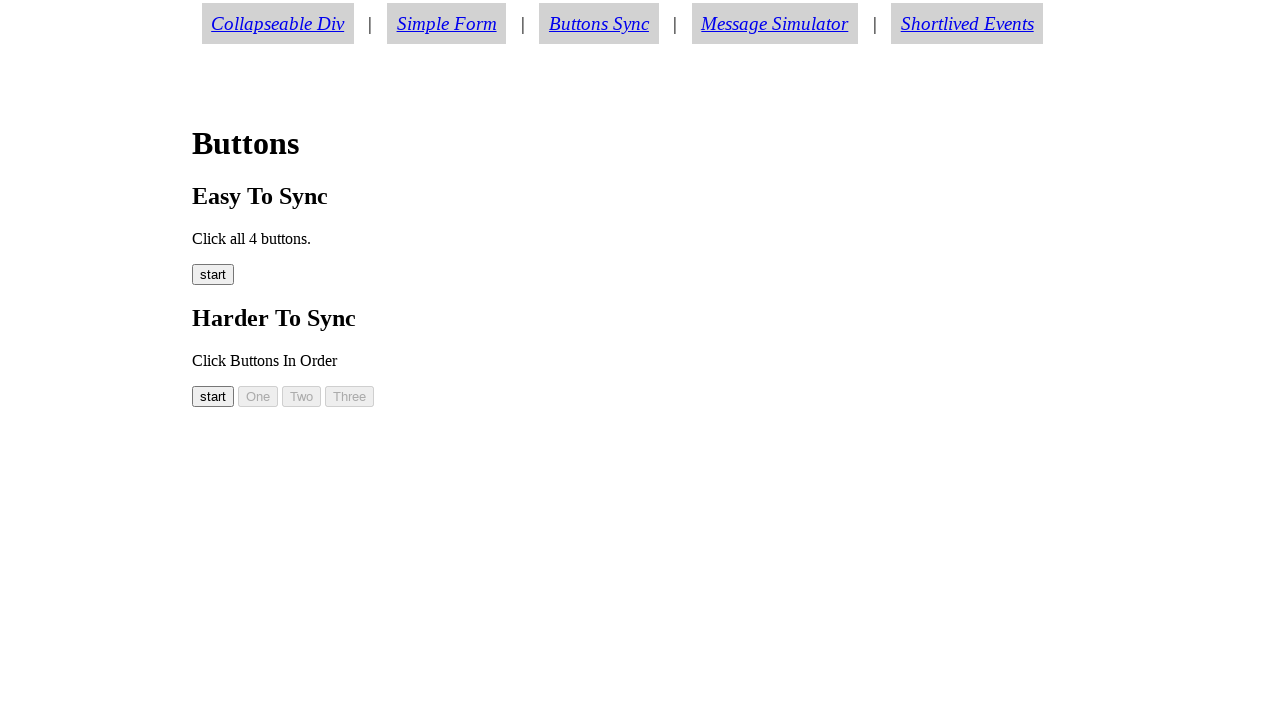

Waited for button 00 to be enabled
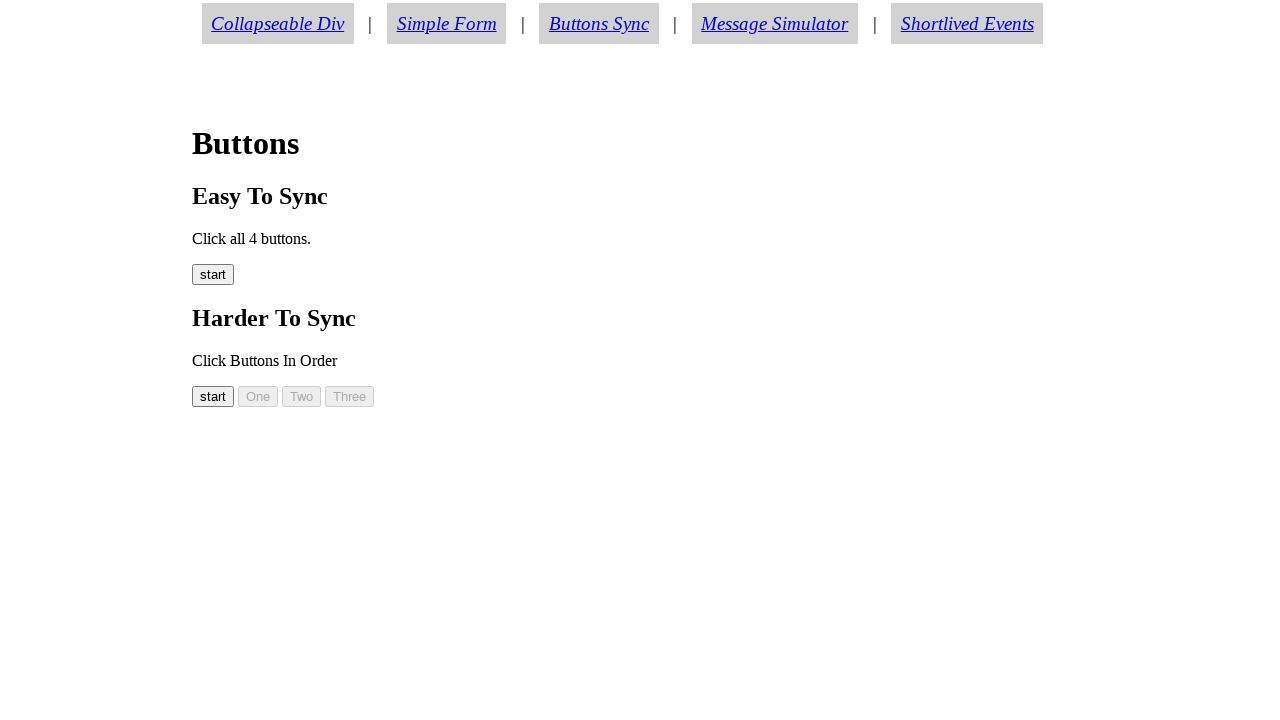

Clicked button 00 at (213, 396) on #button00
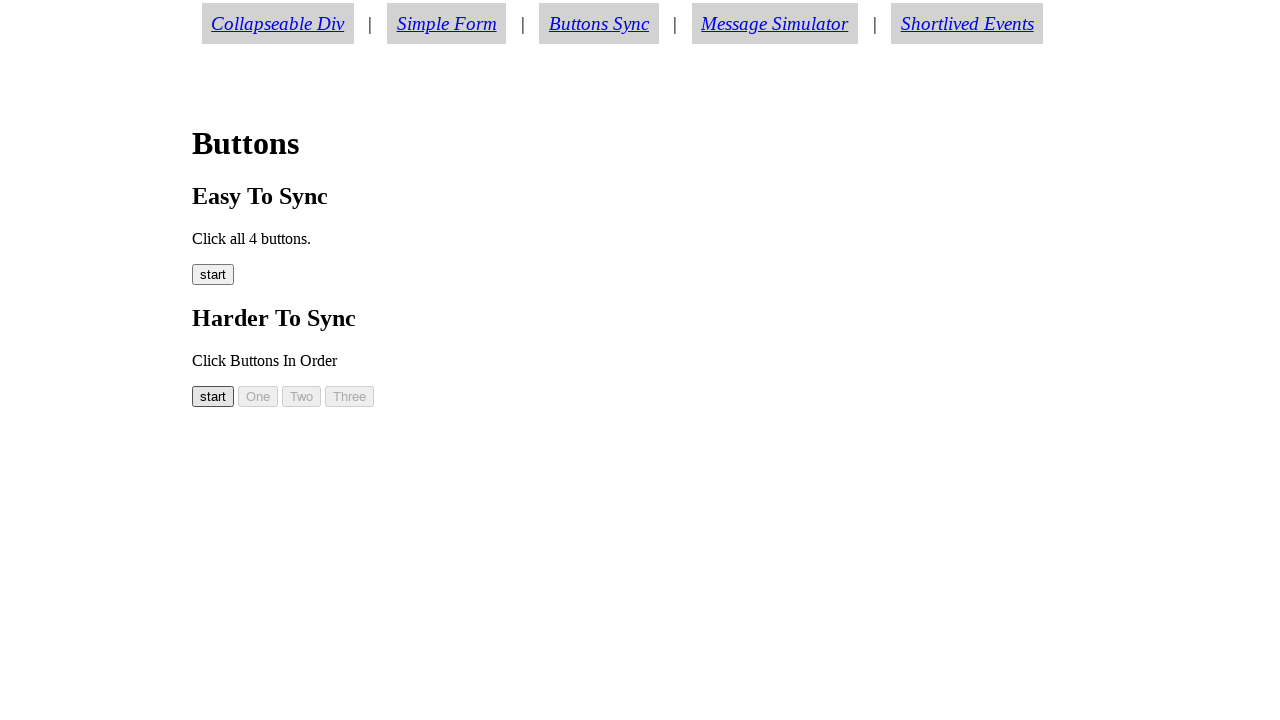

Waited for button 01 to be enabled
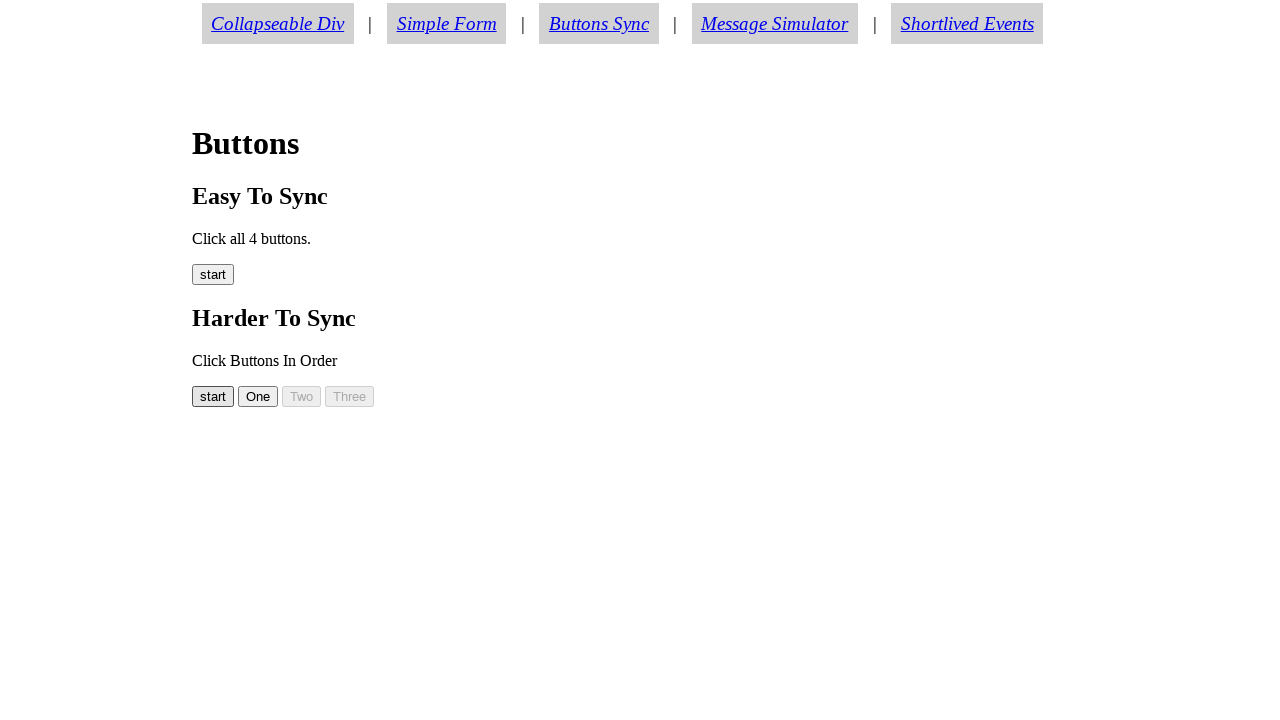

Clicked button 01 at (258, 396) on #button01
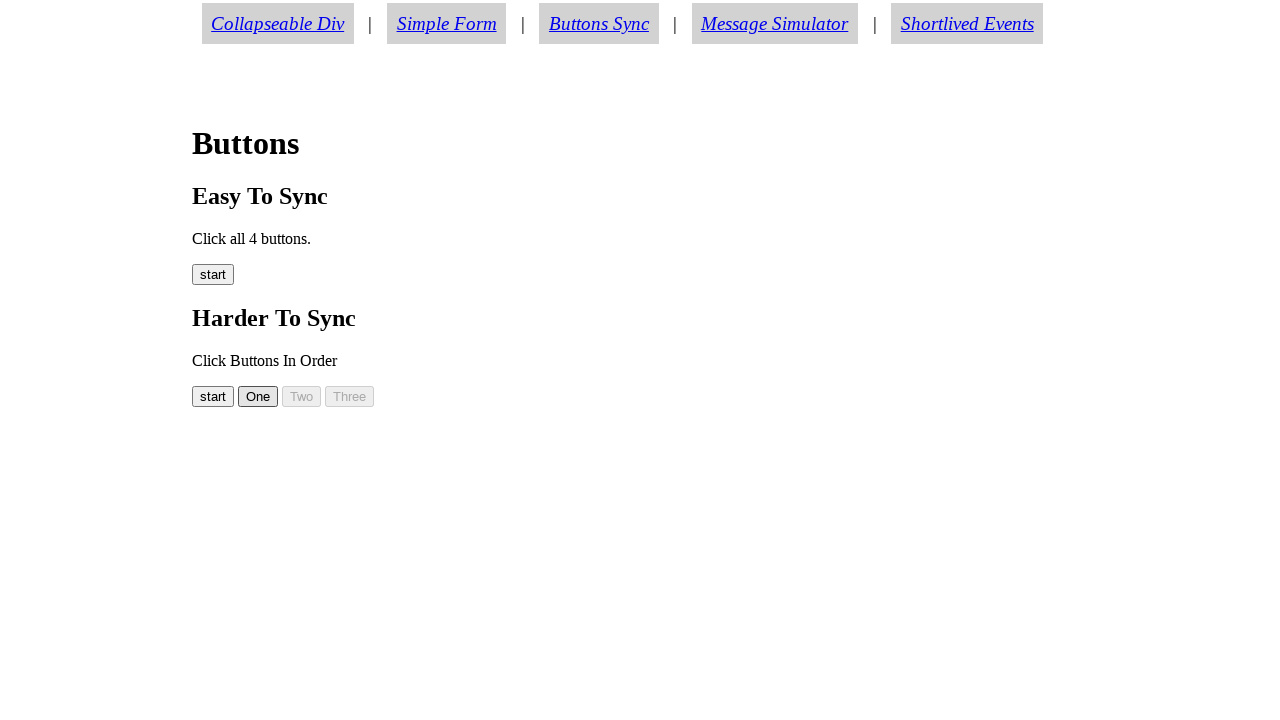

Waited for button 02 to be enabled
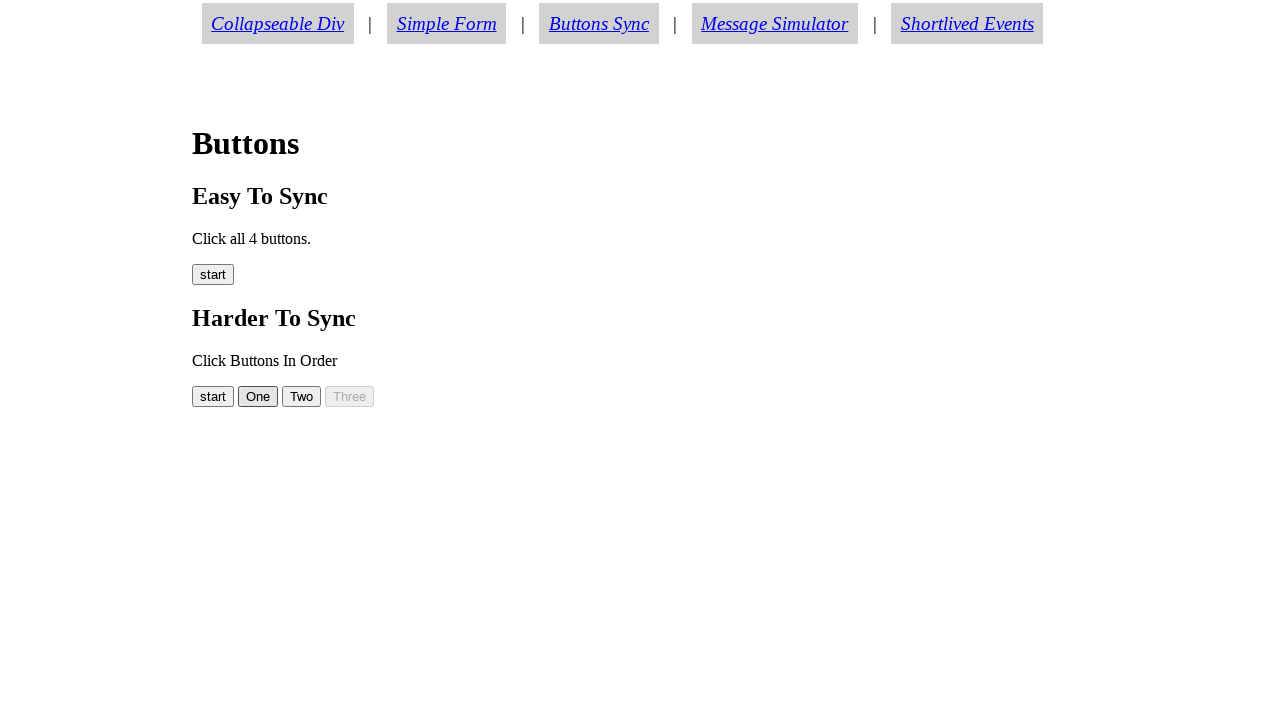

Clicked button 02 at (302, 396) on #button02
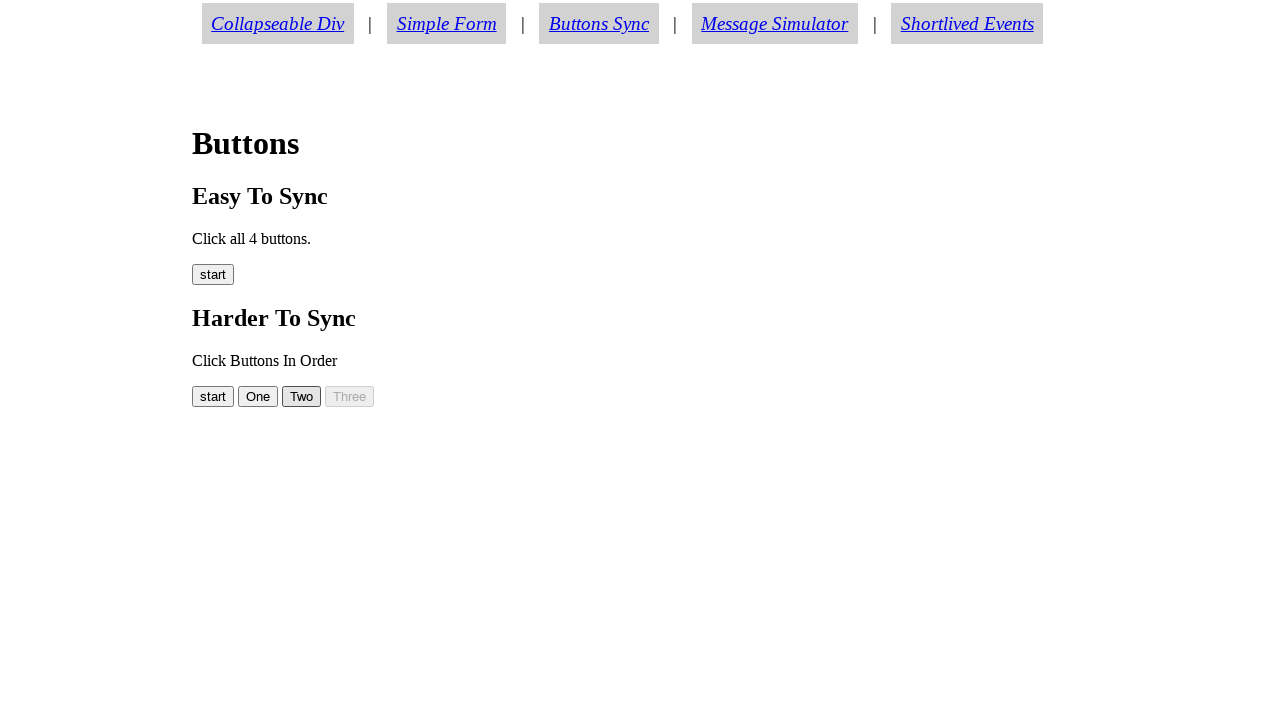

Waited for button 03 to be enabled
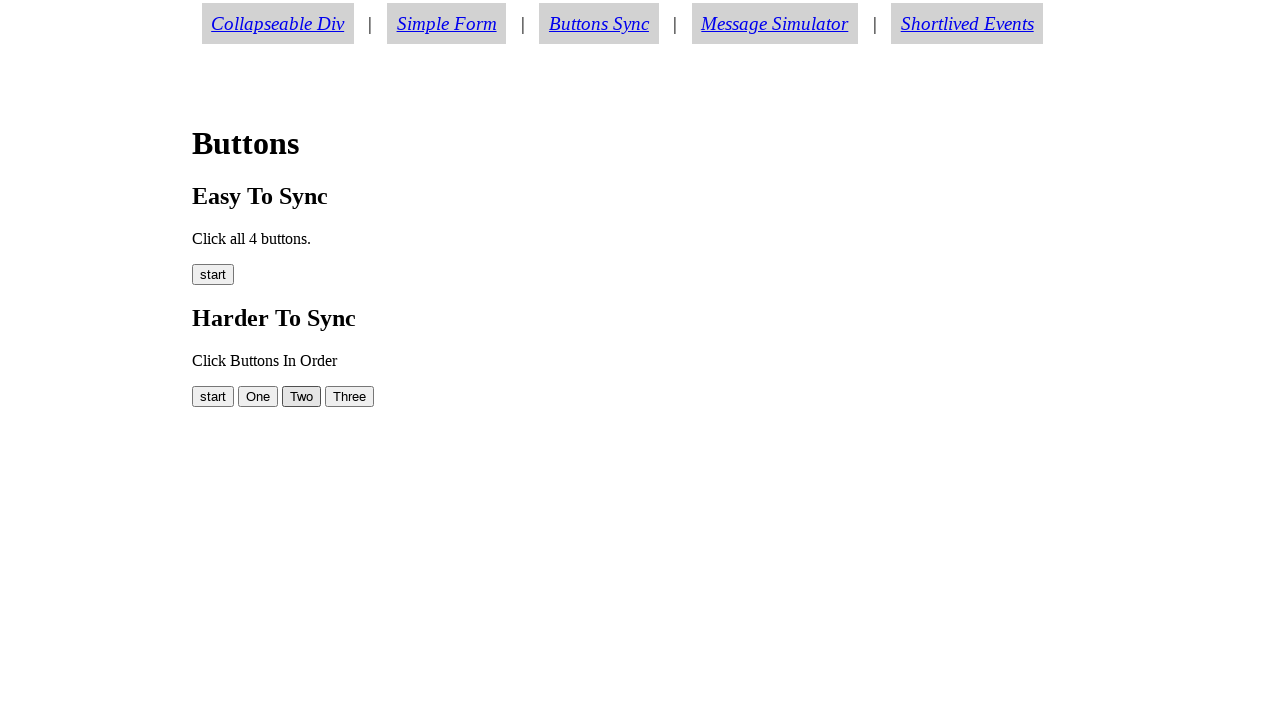

Clicked button 03 at (350, 396) on #button03
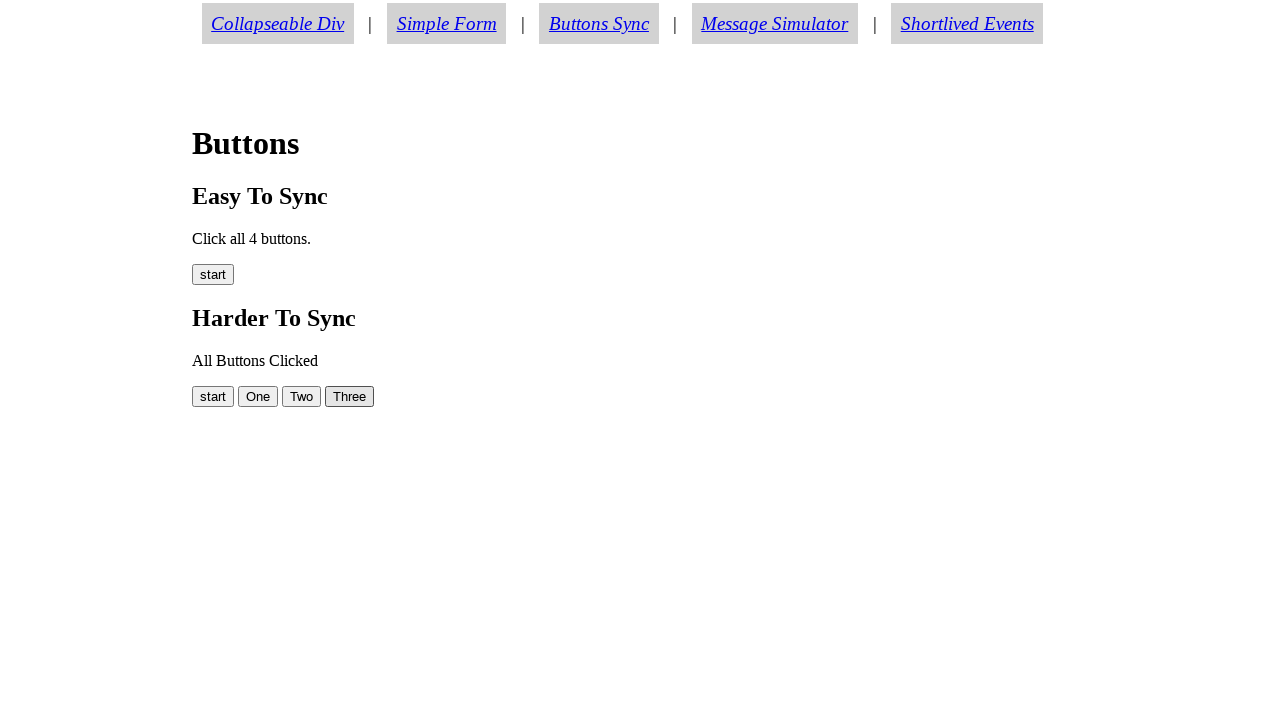

Verified success message 'All Buttons Clicked' appeared
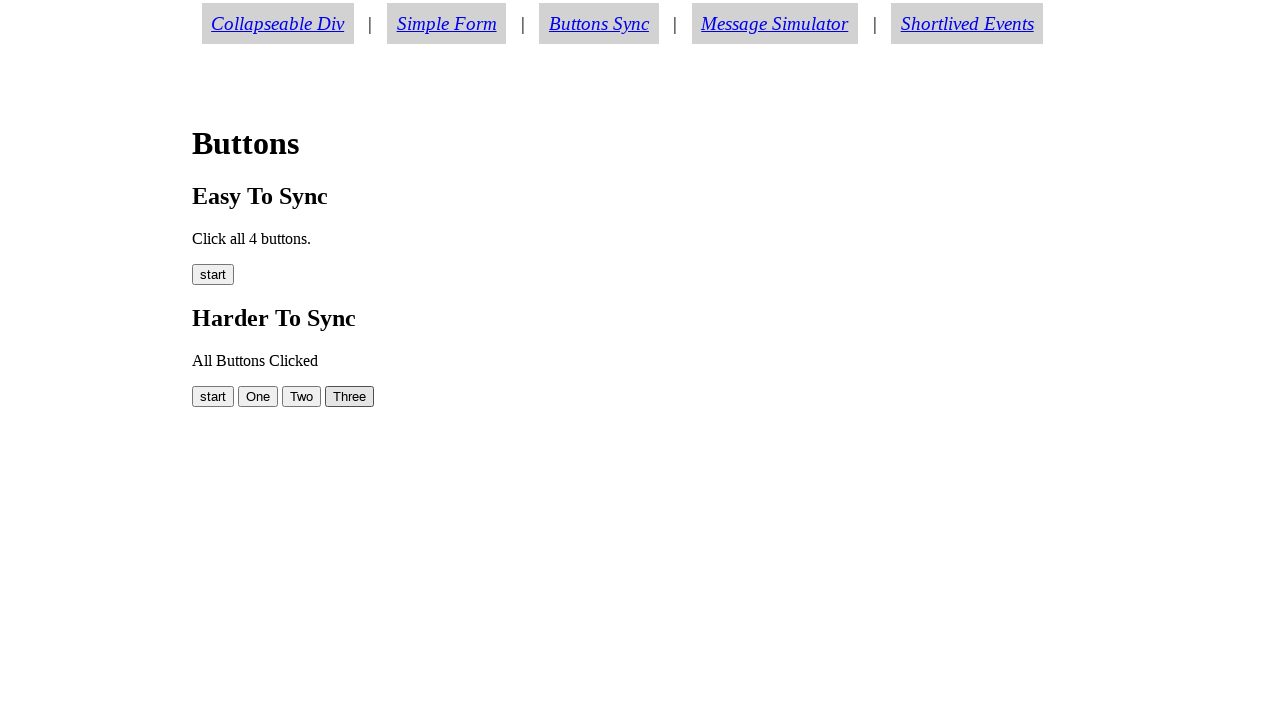

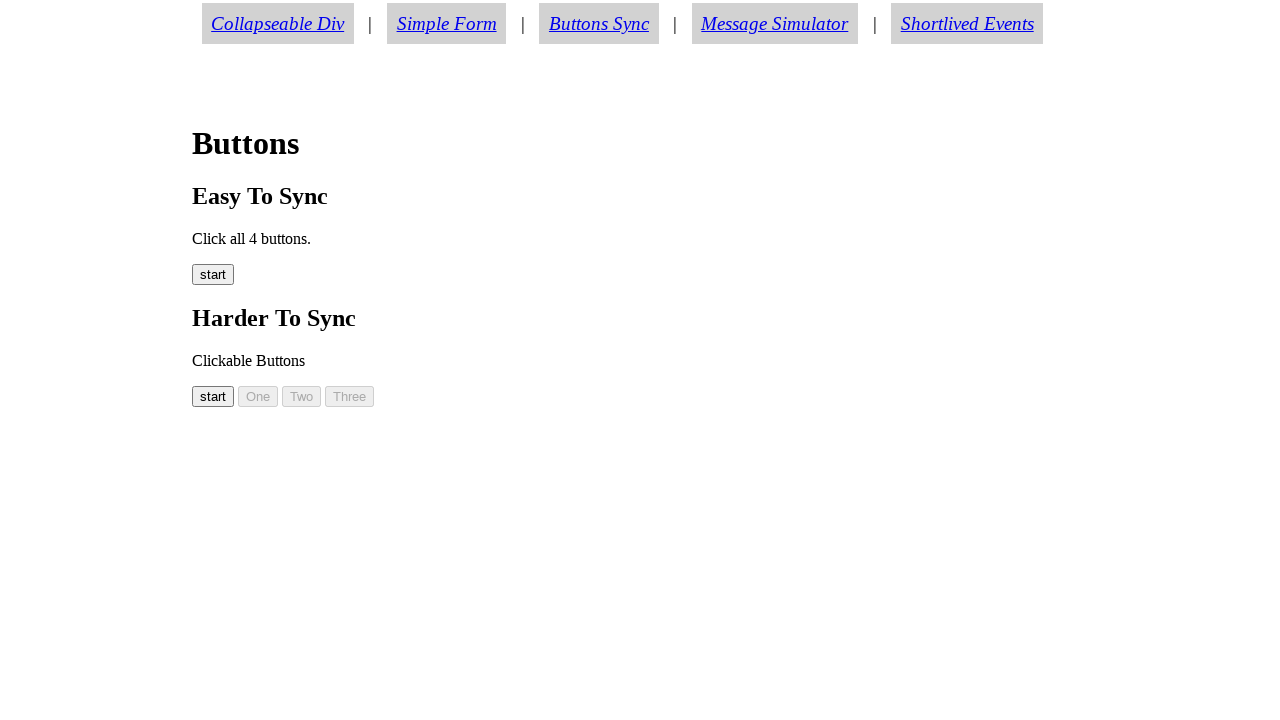